Tests checkbox interaction functionality by clicking on two checkboxes multiple times to toggle their states on a demo page

Starting URL: https://the-internet.herokuapp.com/checkboxes

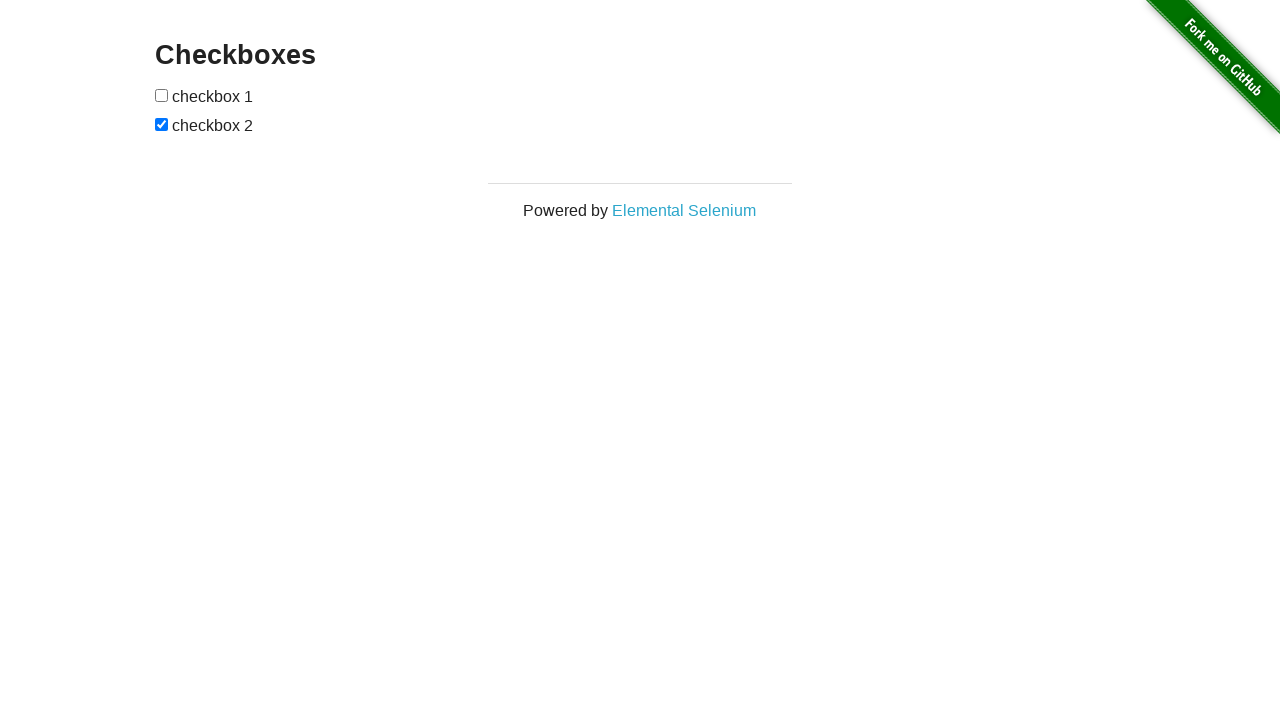

Waited for checkboxes container to be visible
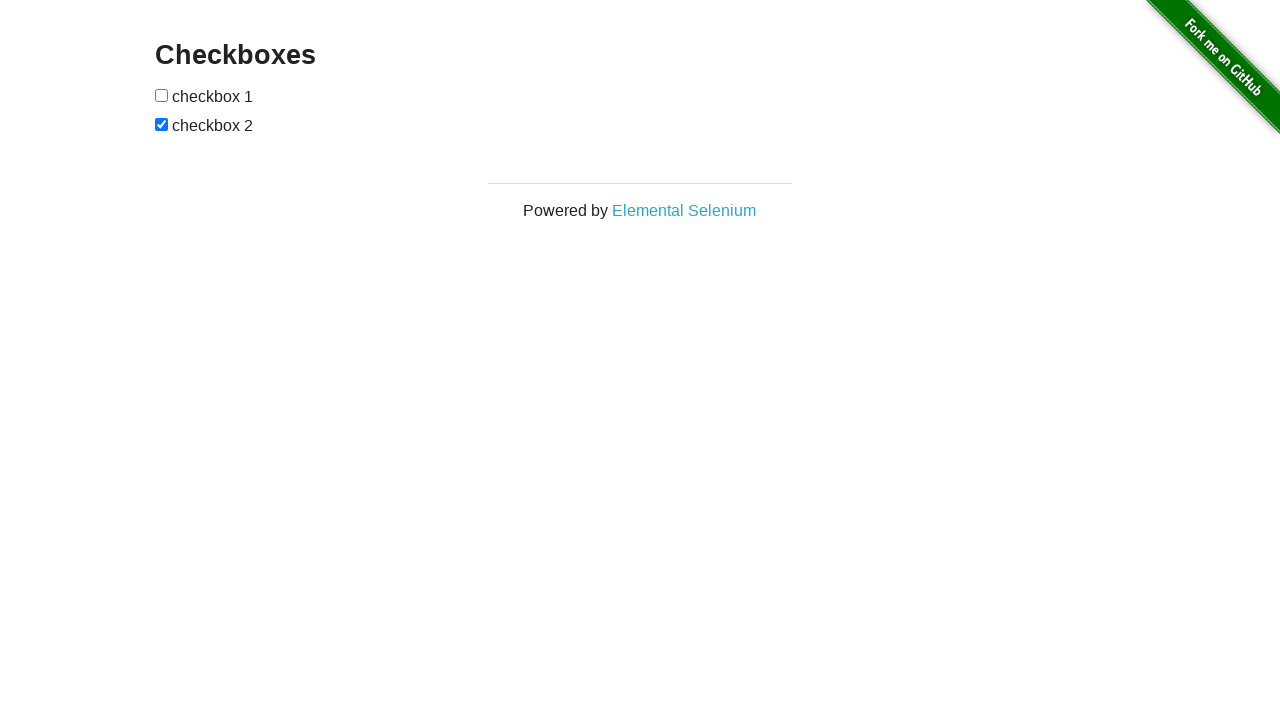

Clicked first checkbox to toggle it at (162, 95) on xpath=//*[@id='checkboxes']/input[1]
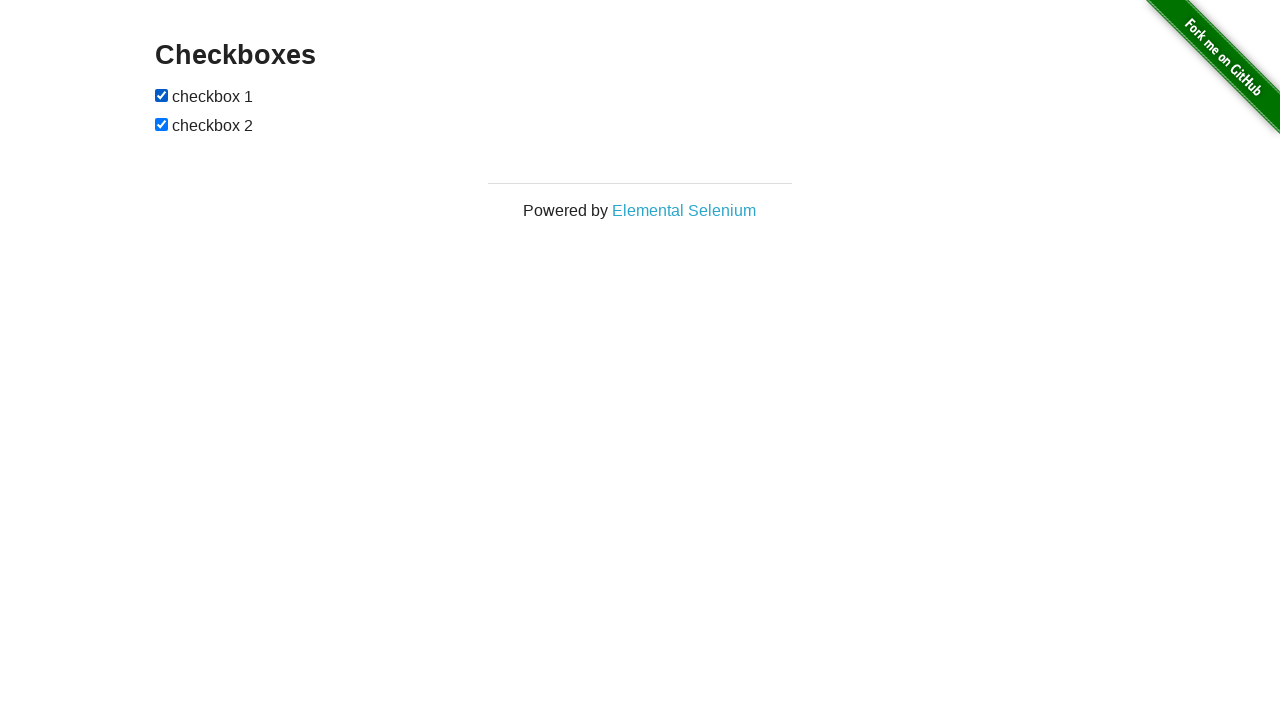

Clicked second checkbox to toggle it at (162, 124) on xpath=//*[@id='checkboxes']/input[2]
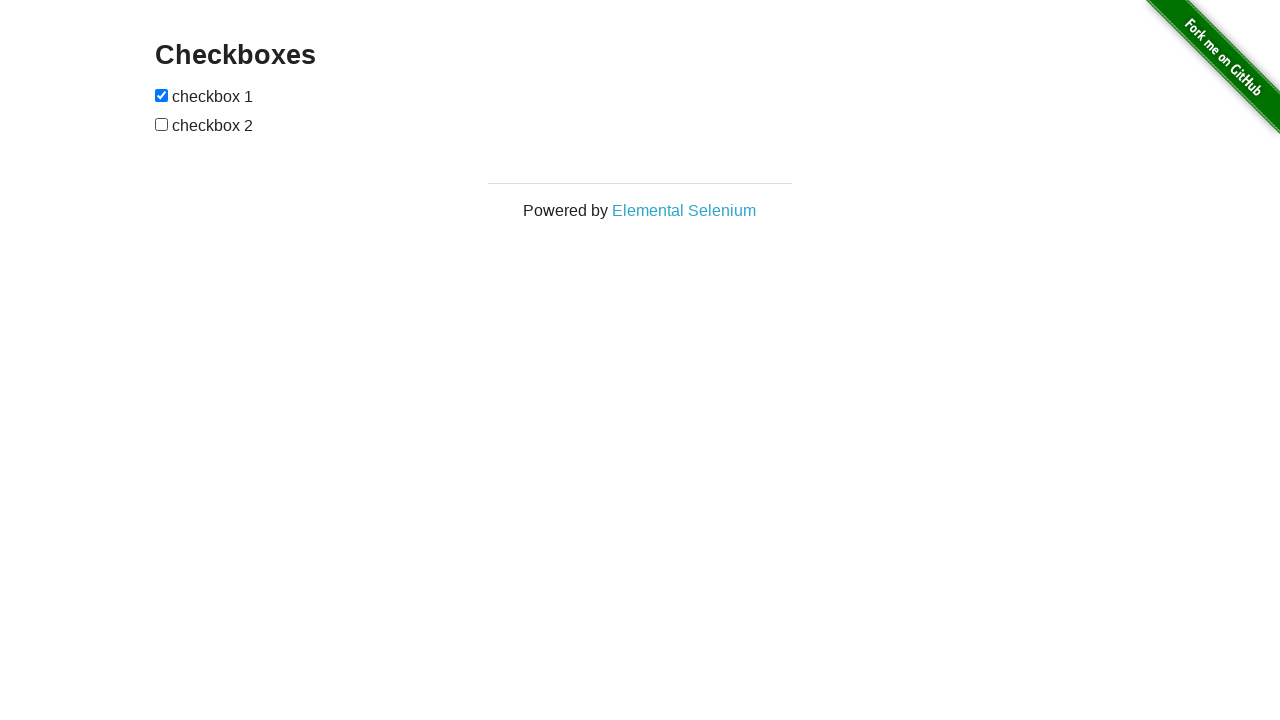

Clicked first checkbox again to toggle it back at (162, 95) on xpath=//*[@id='checkboxes']/input[1]
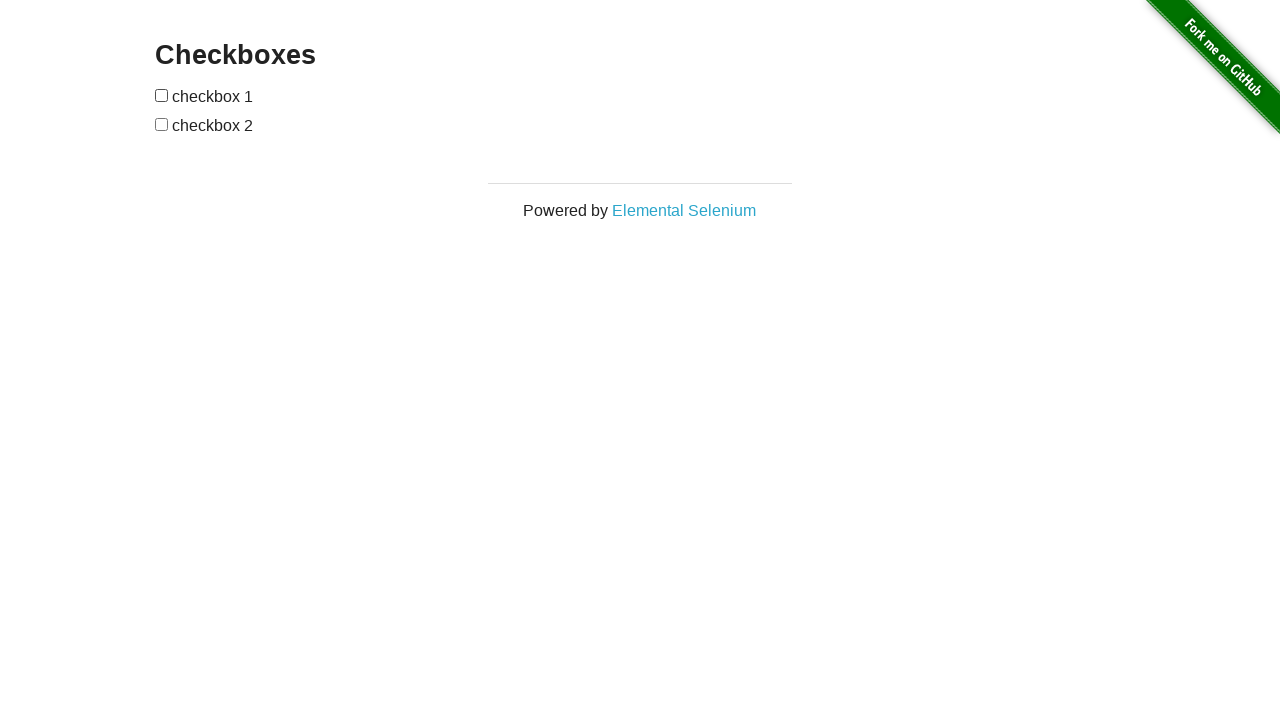

Clicked second checkbox again to toggle it back at (162, 124) on xpath=//*[@id='checkboxes']/input[2]
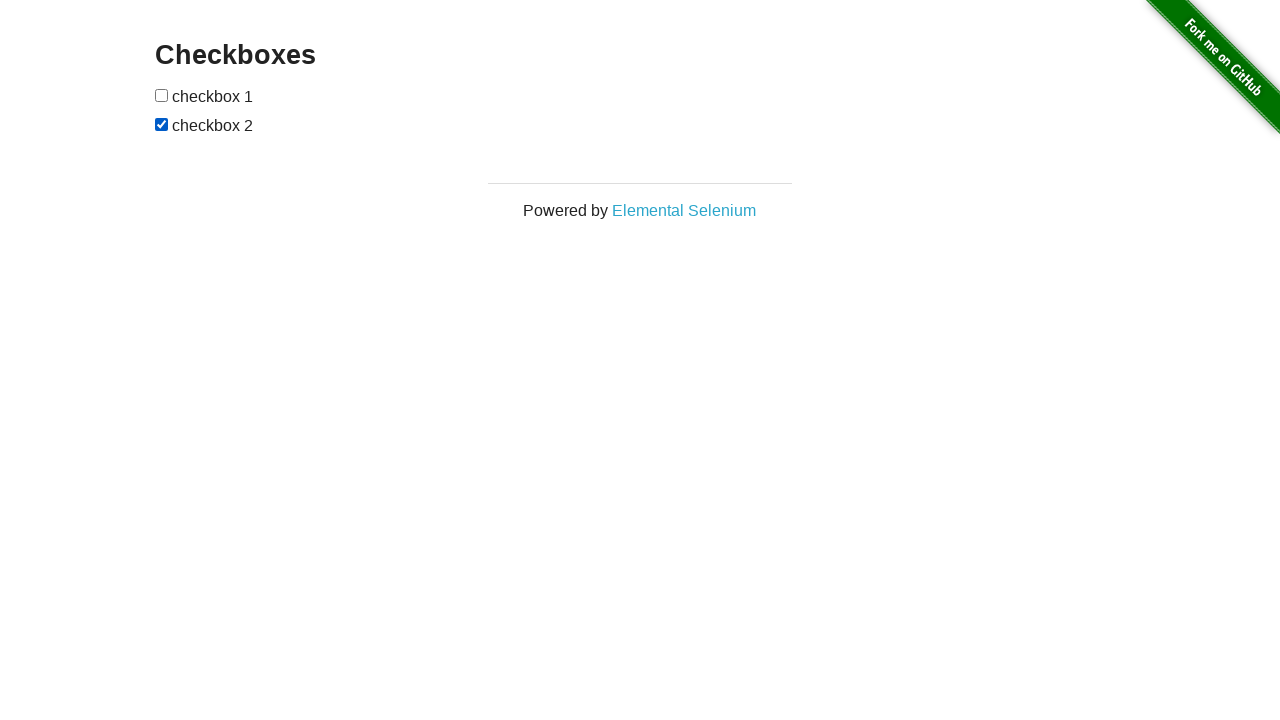

Verified checkboxes are present and interactable
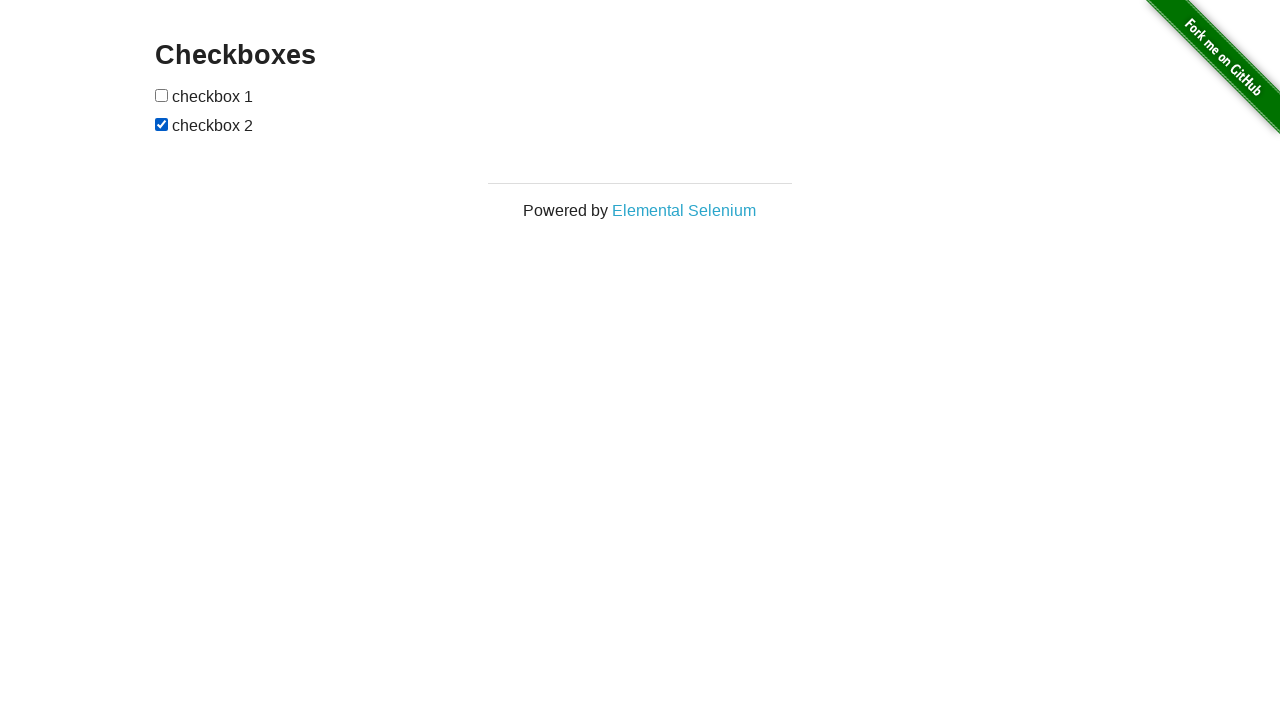

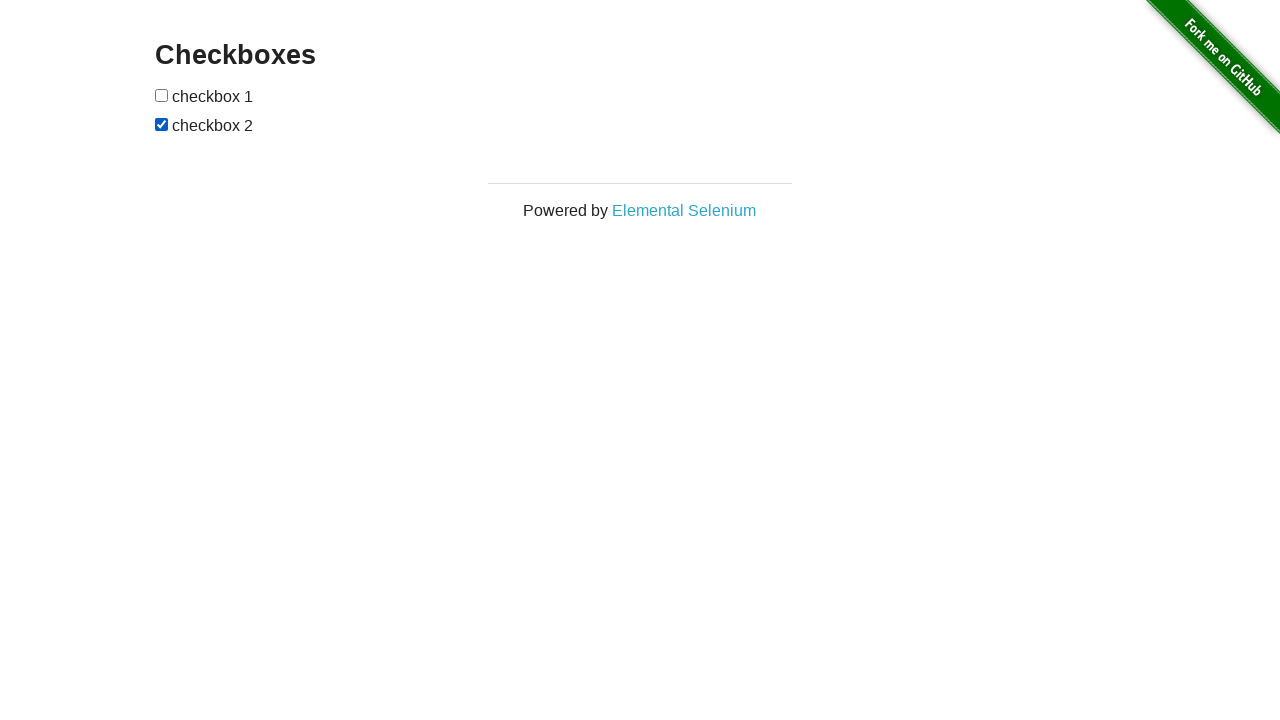